Performs a drag and drop action from a draggable element to a droppable target

Starting URL: https://crossbrowsertesting.github.io/drag-and-drop

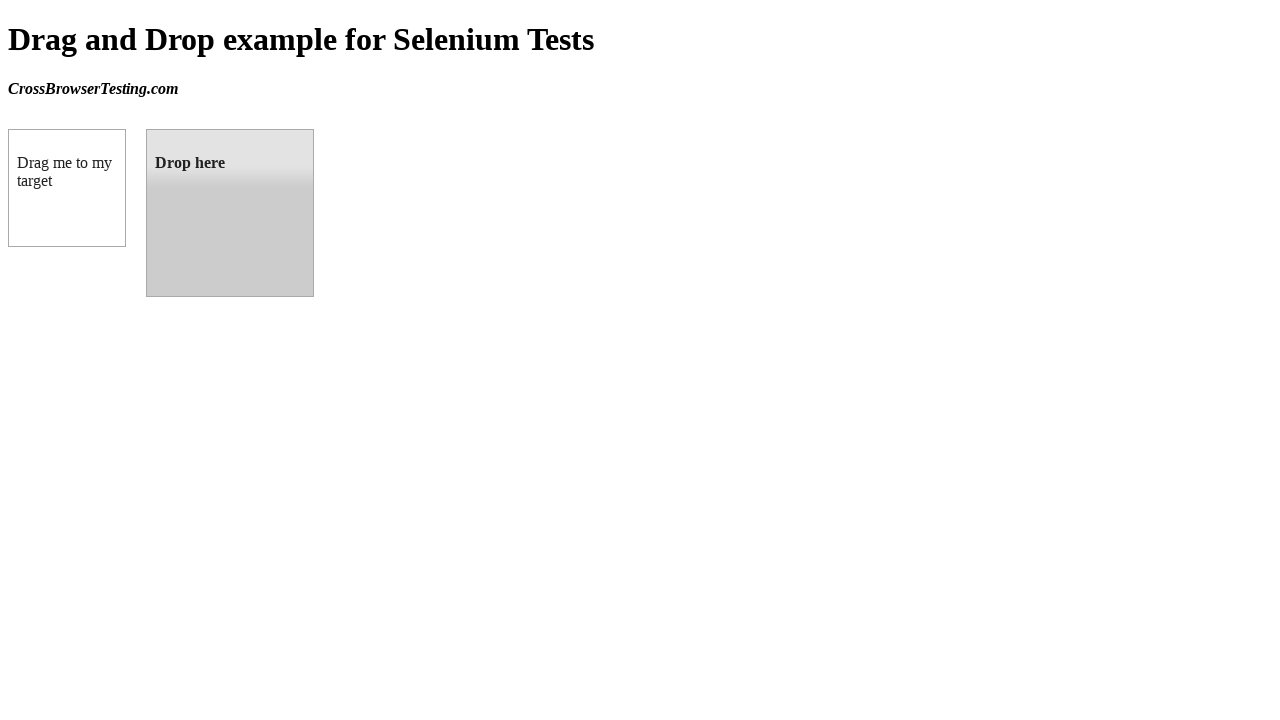

Located draggable element with id 'draggable'
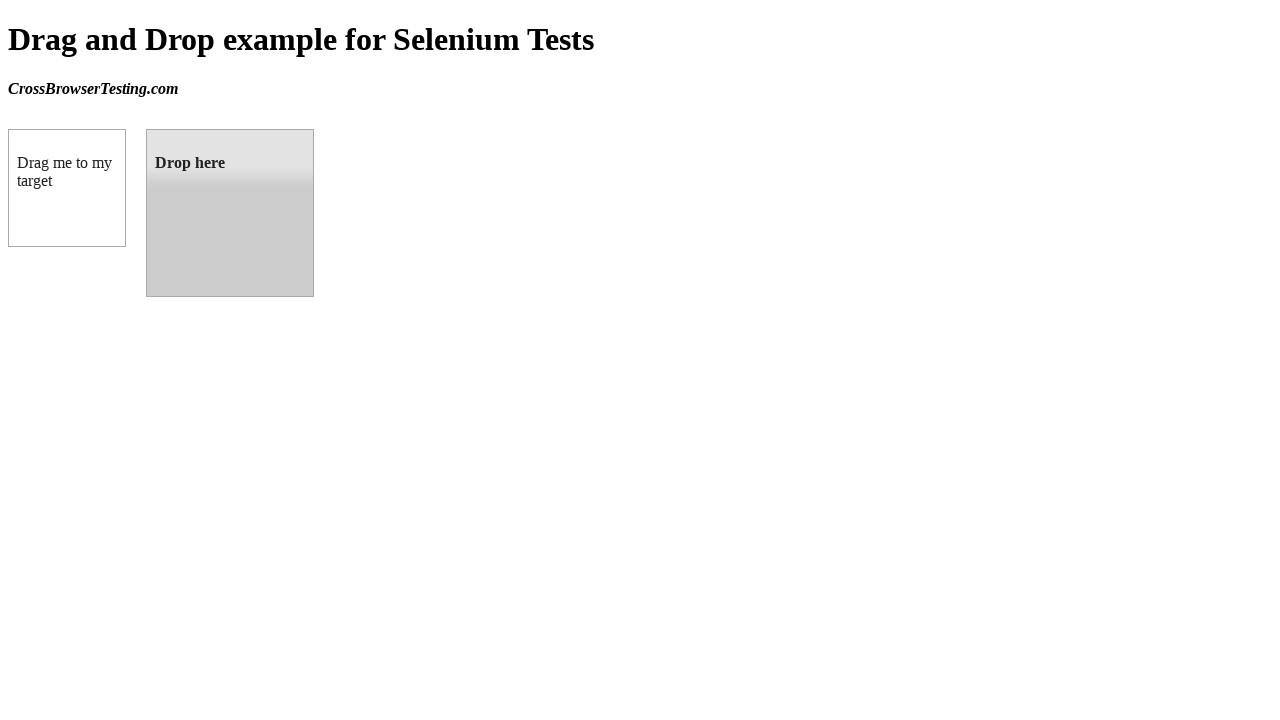

Located droppable target element with id 'droppable'
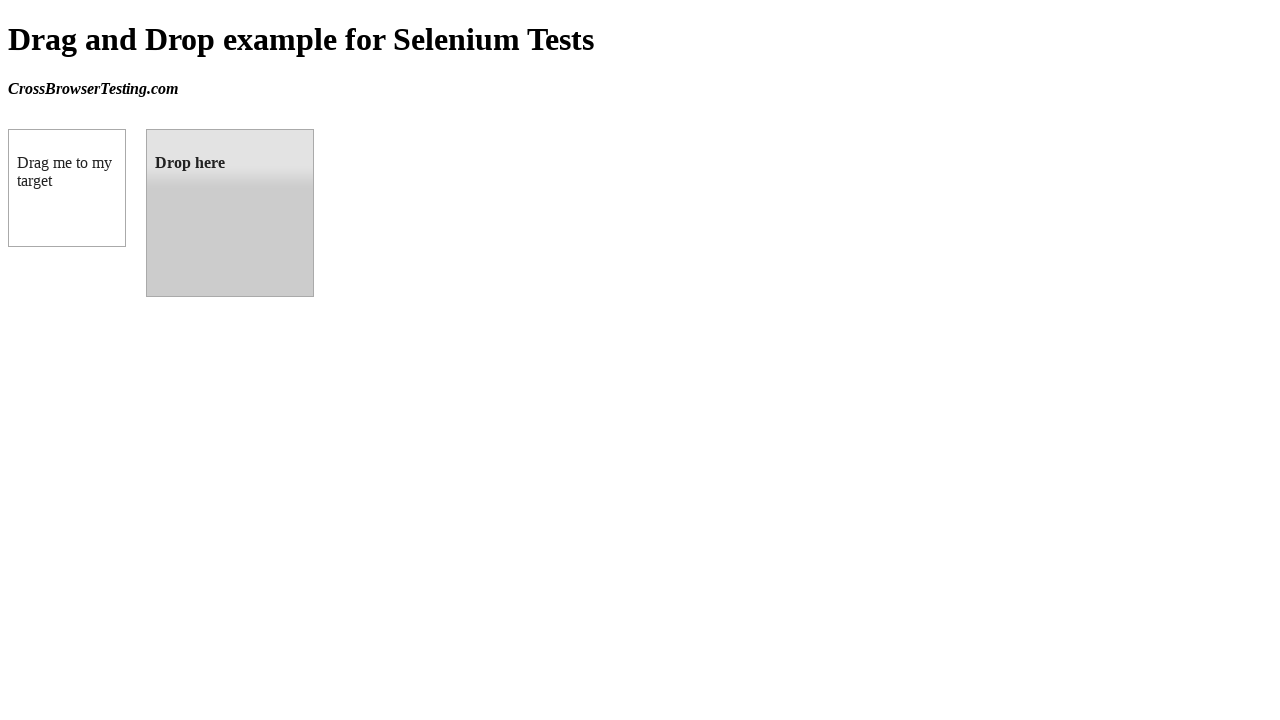

Performed drag and drop from draggable element to droppable target at (230, 213)
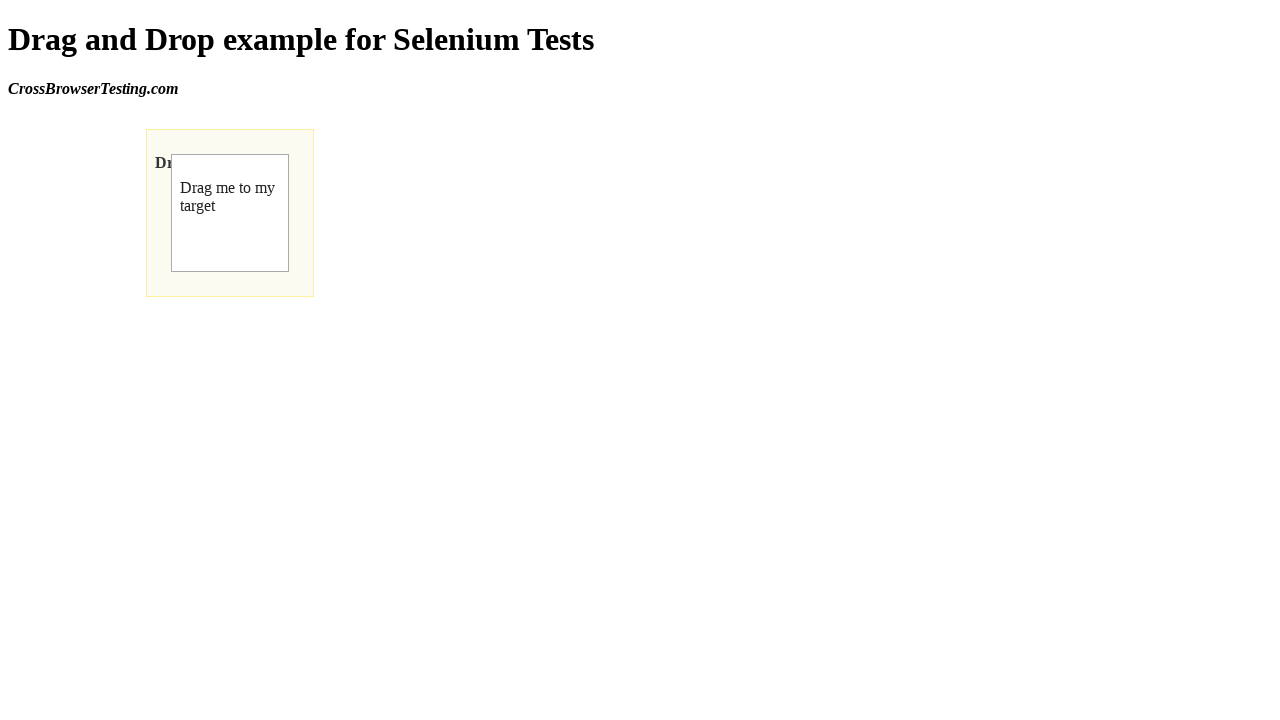

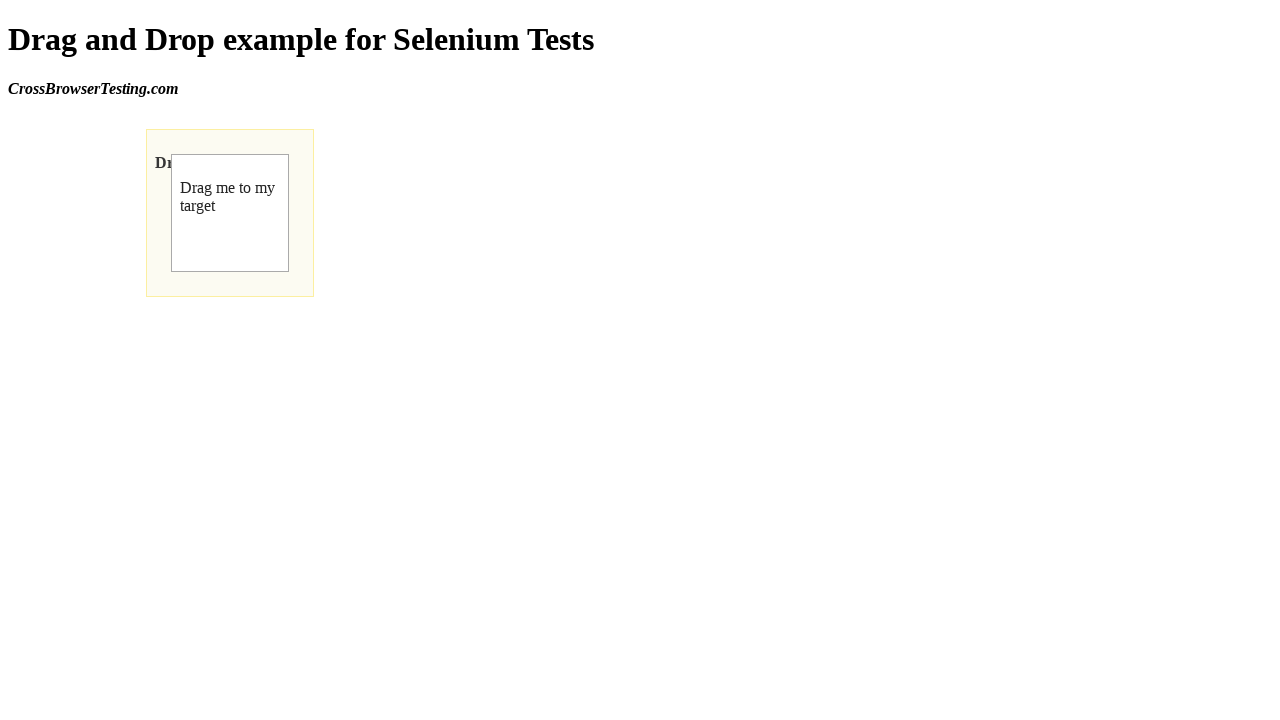